Tests registration form validation with invalid email format and verifies appropriate error messages are shown

Starting URL: https://alada.vn/tai-khoan/dang-ky.html

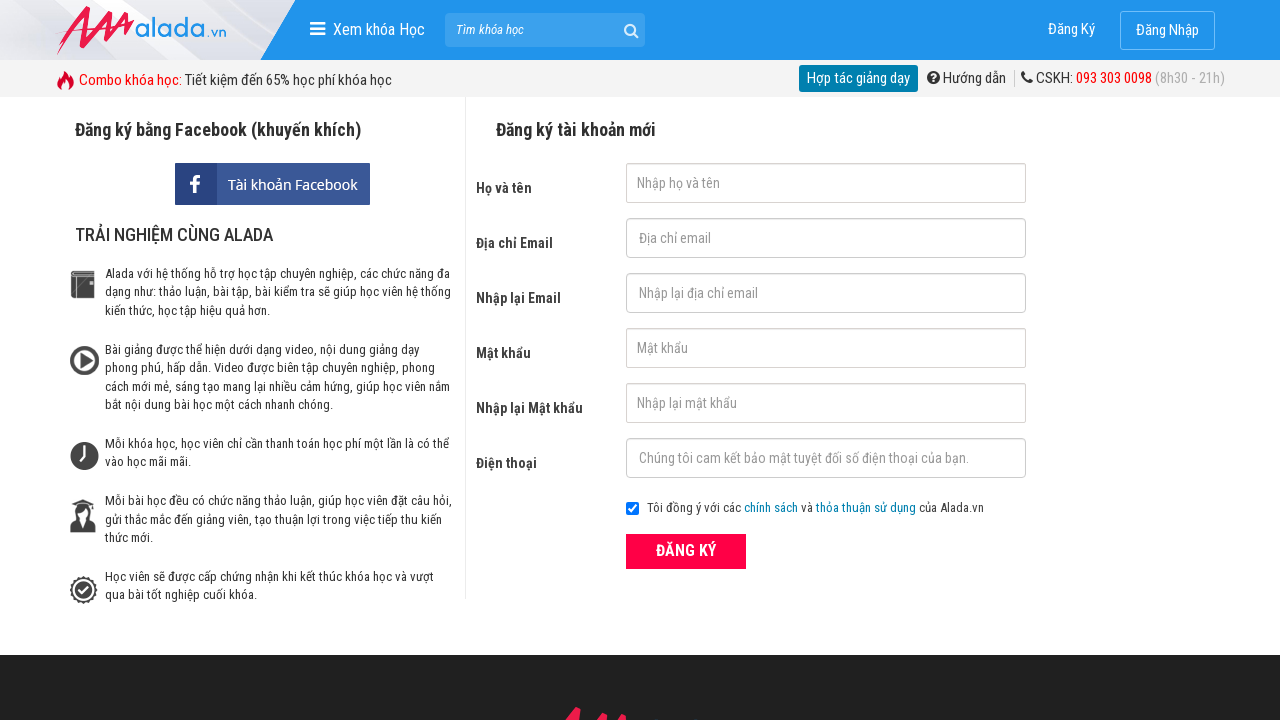

Filled first name field with 'Hoa tran' on input[name='txtFirstname']
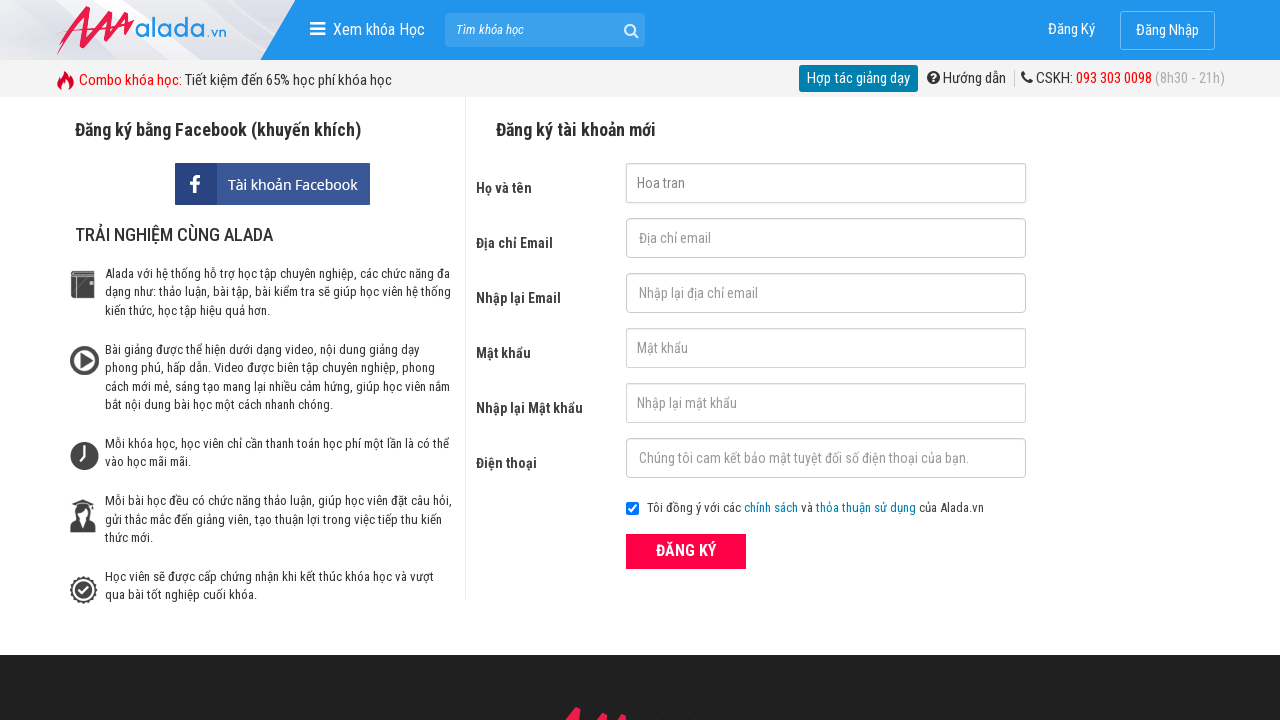

Filled email field with invalid email 'Hoa@tran@1' on input[name='txtEmail']
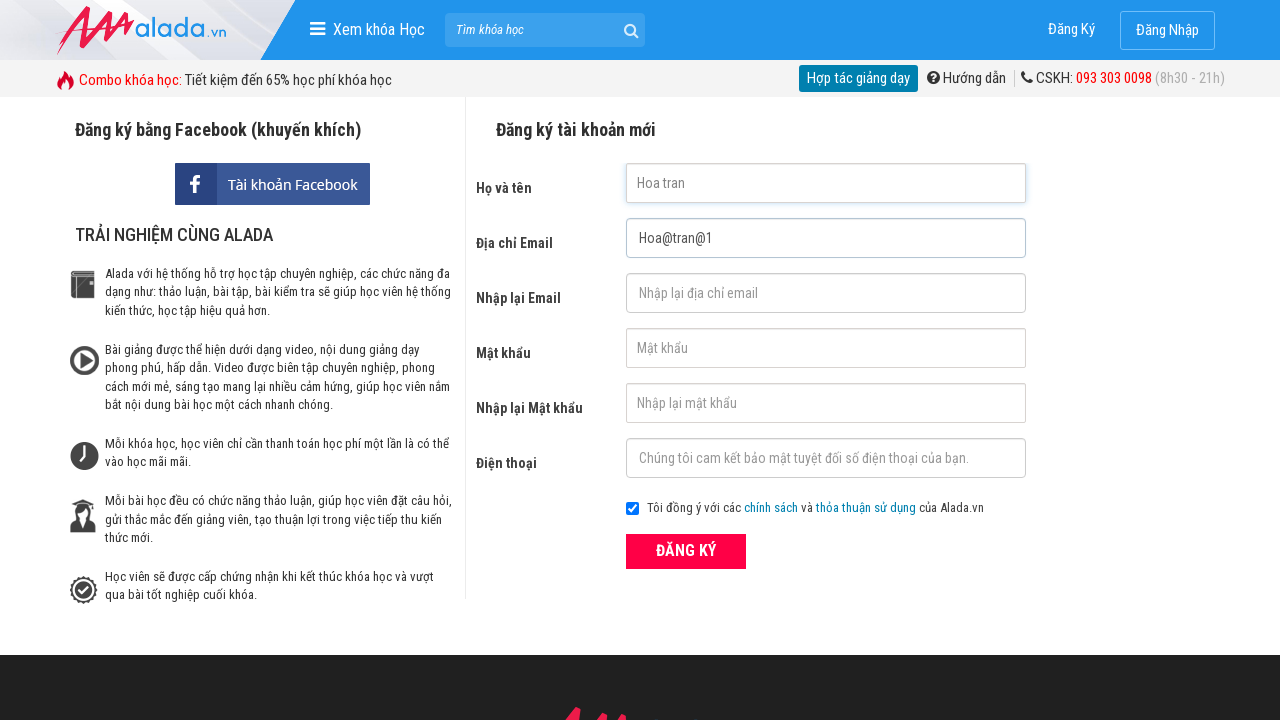

Filled confirm email field with 'Hoa@tran@1' on input[name='txtCEmail']
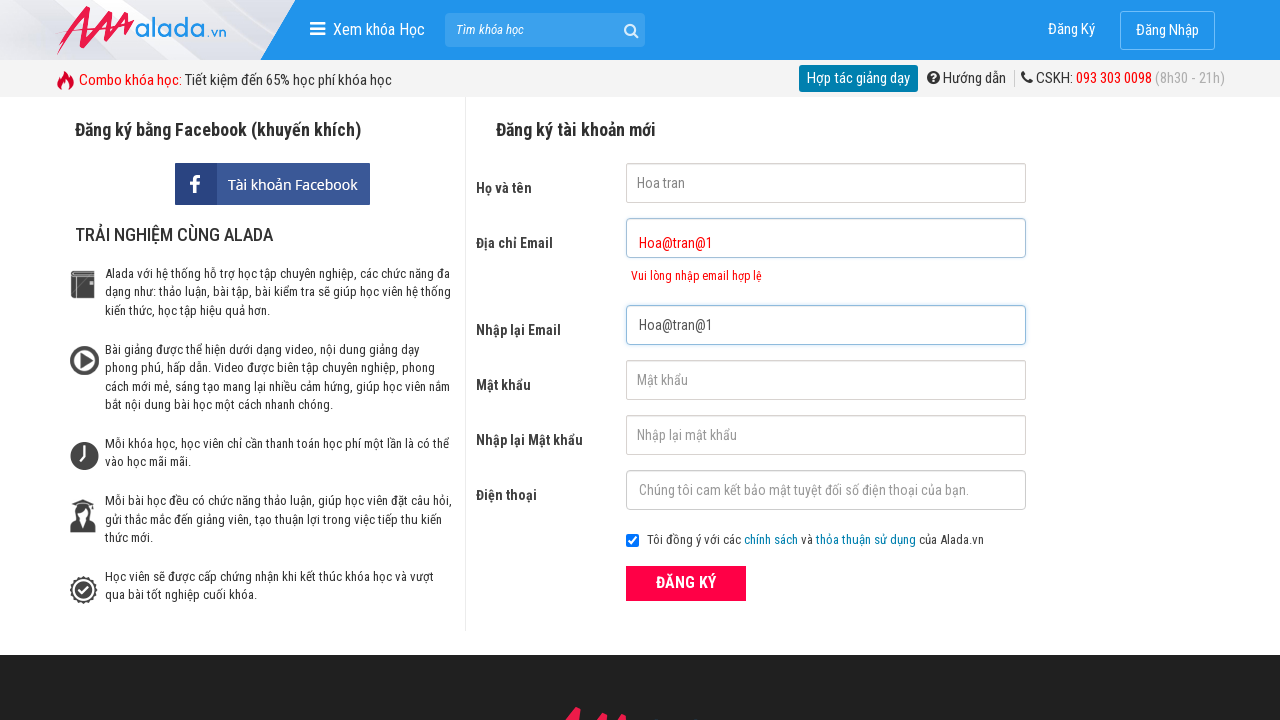

Filled password field with '12345678' on input[name='txtPassword']
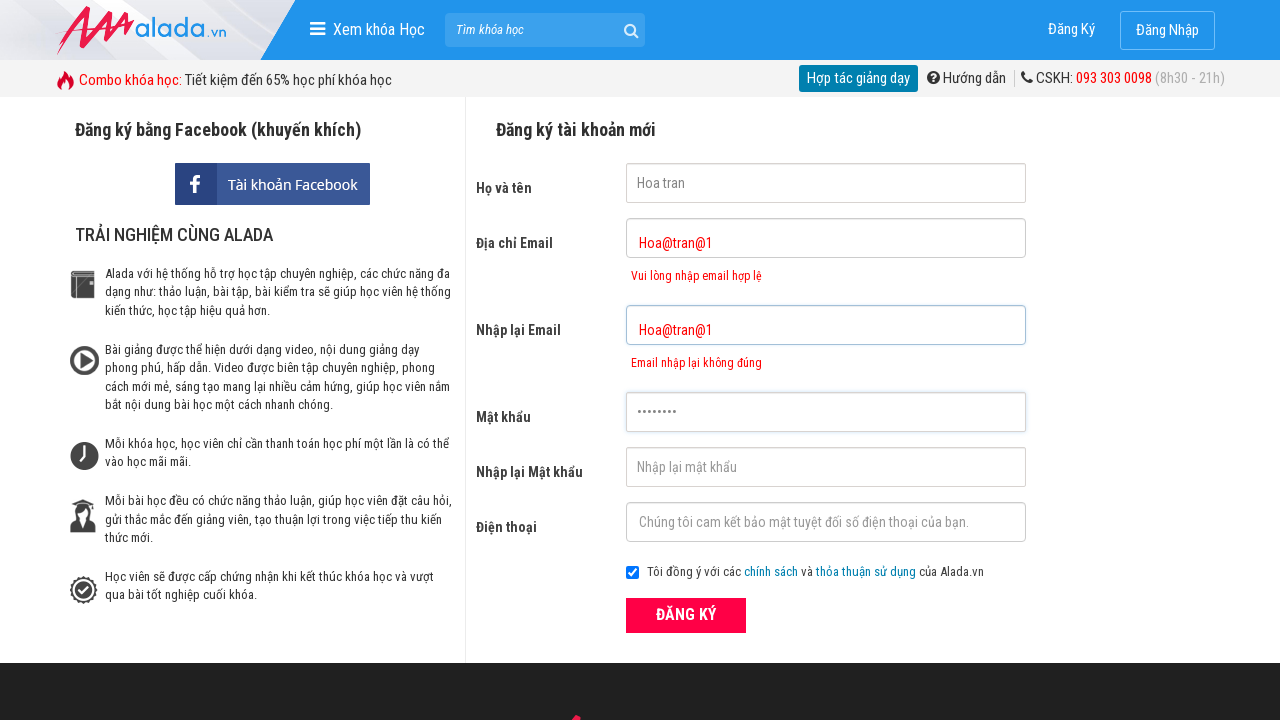

Filled confirm password field with '12345678' on input[name='txtCPassword']
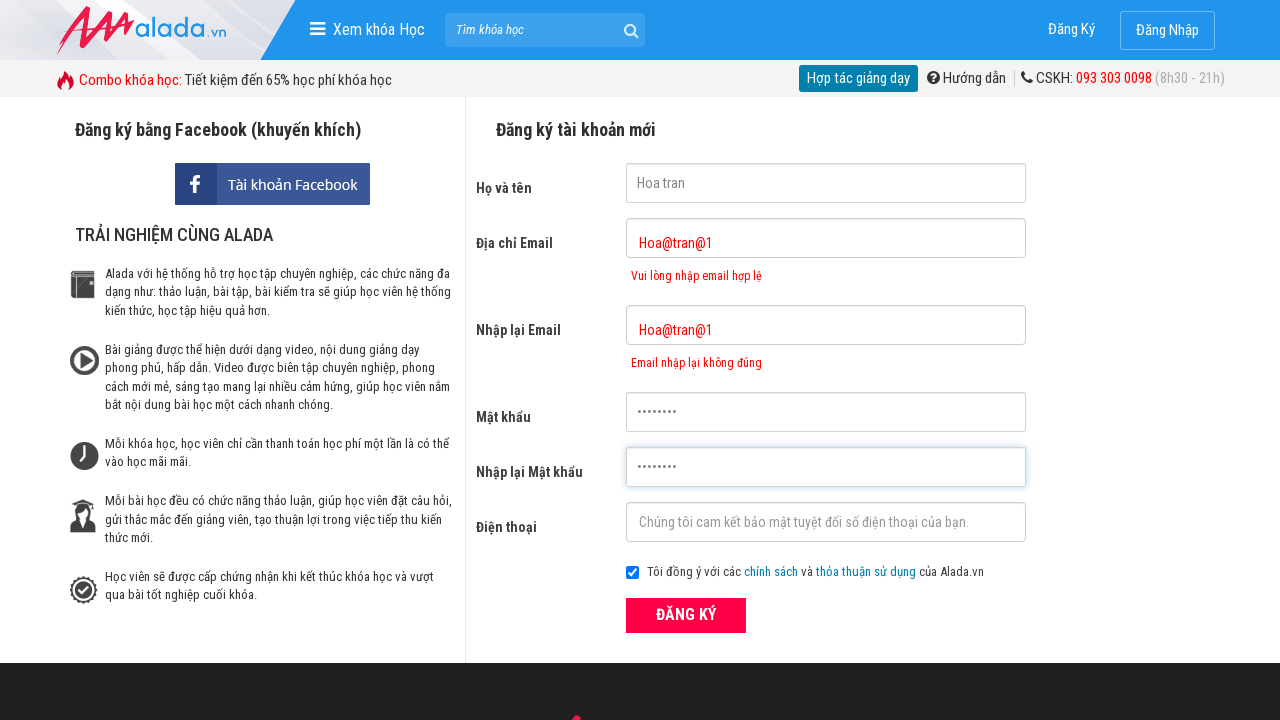

Filled phone field with '0971809071' on input[name='txtPhone']
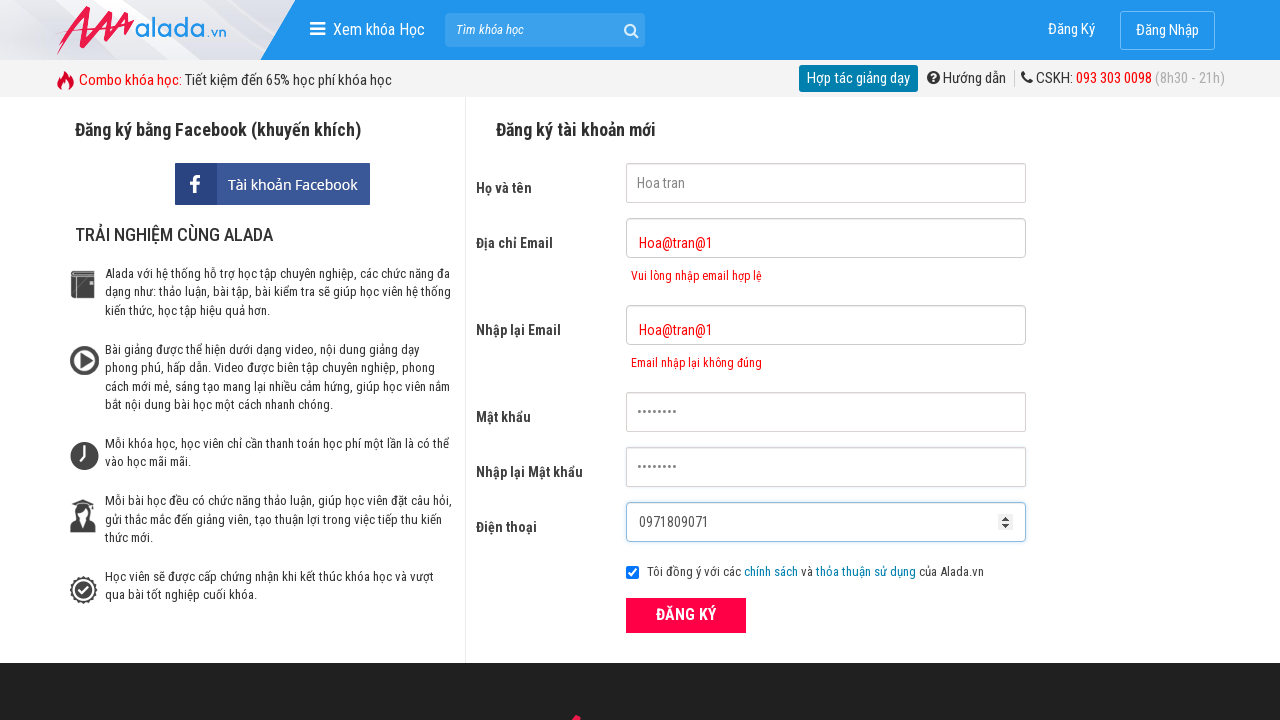

Clicked registration button to submit form at (686, 615) on button.btn_pink_sm.fs16
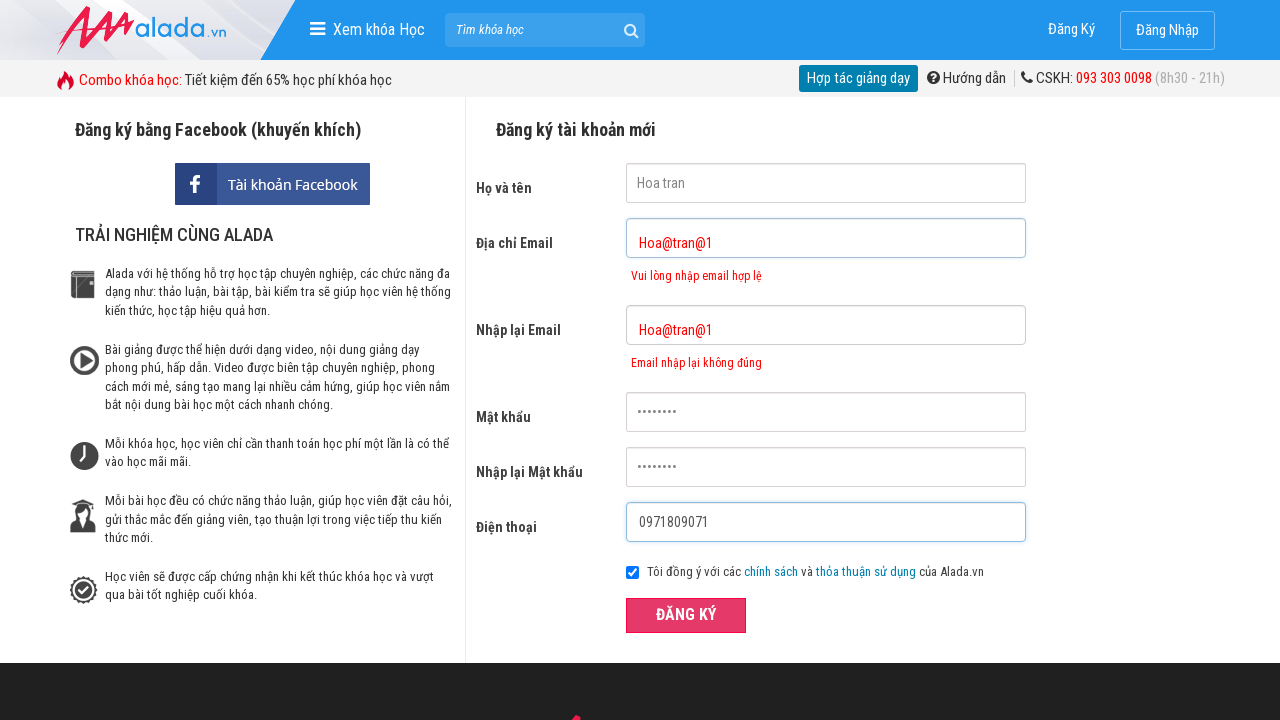

Email error message element appeared
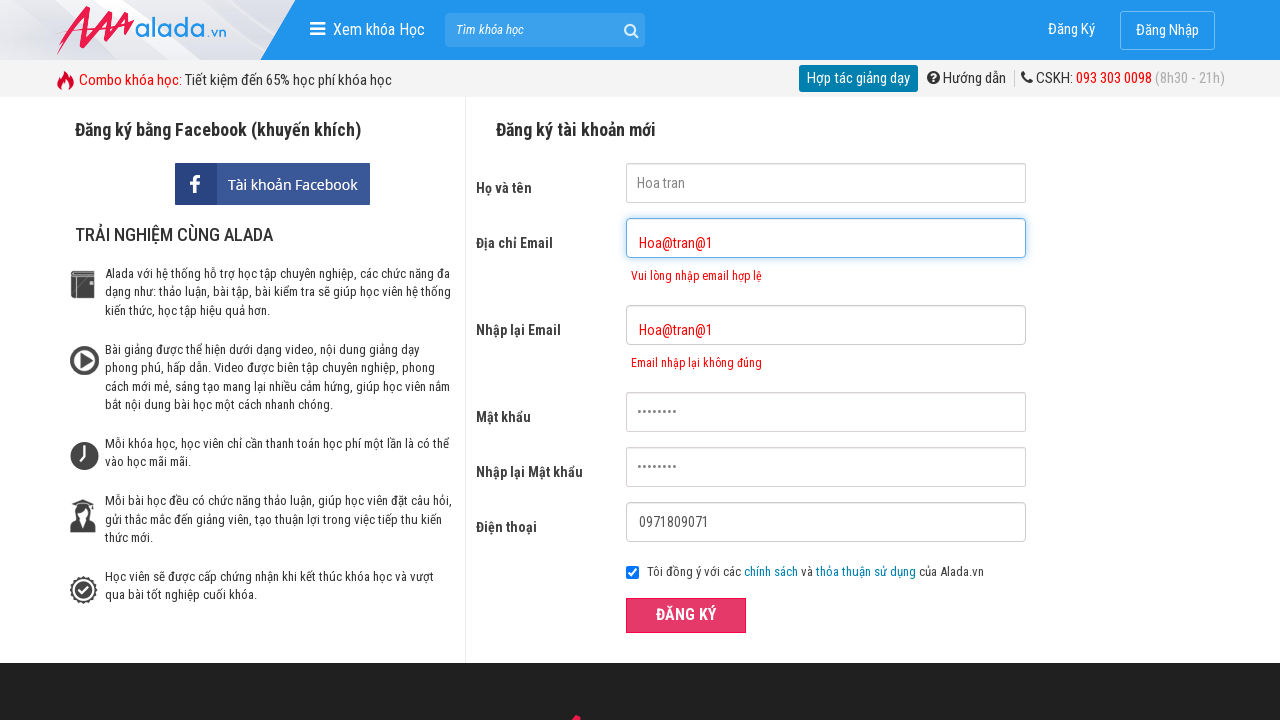

Verified email error message 'Vui lòng nhập email hợp lệ' is displayed
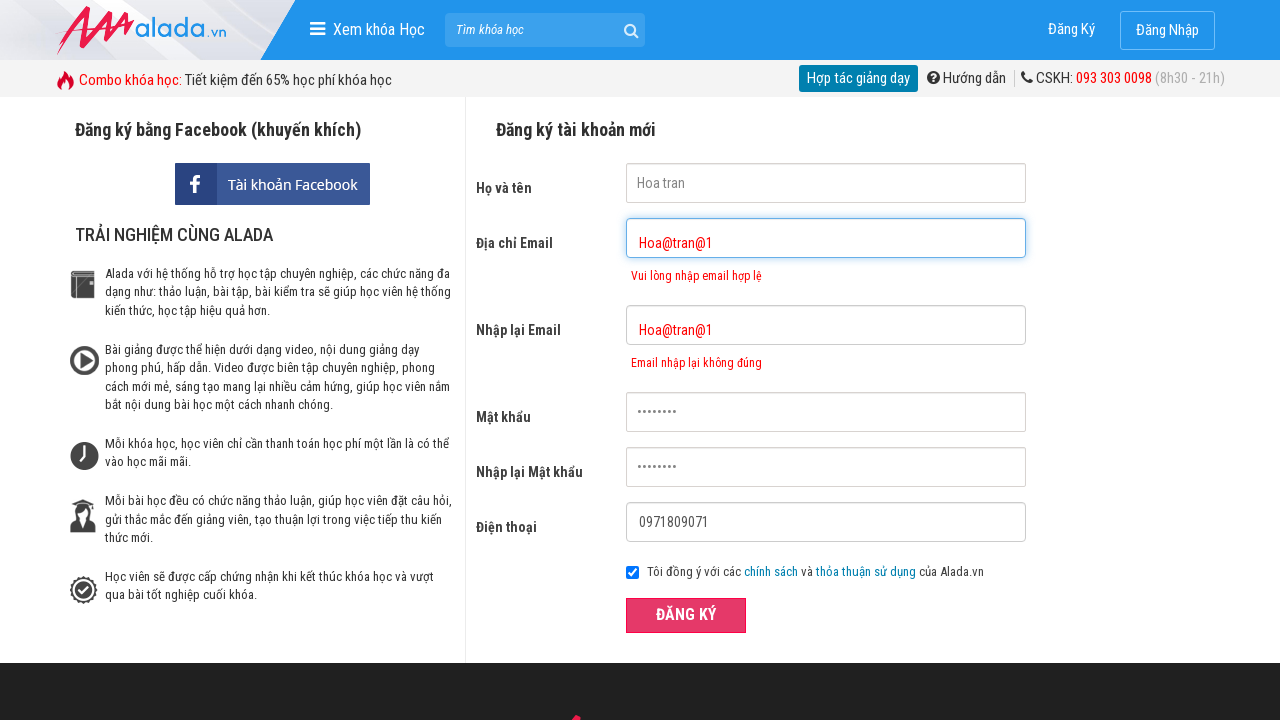

Verified confirm email error message 'Email nhập lại không đúng' is displayed
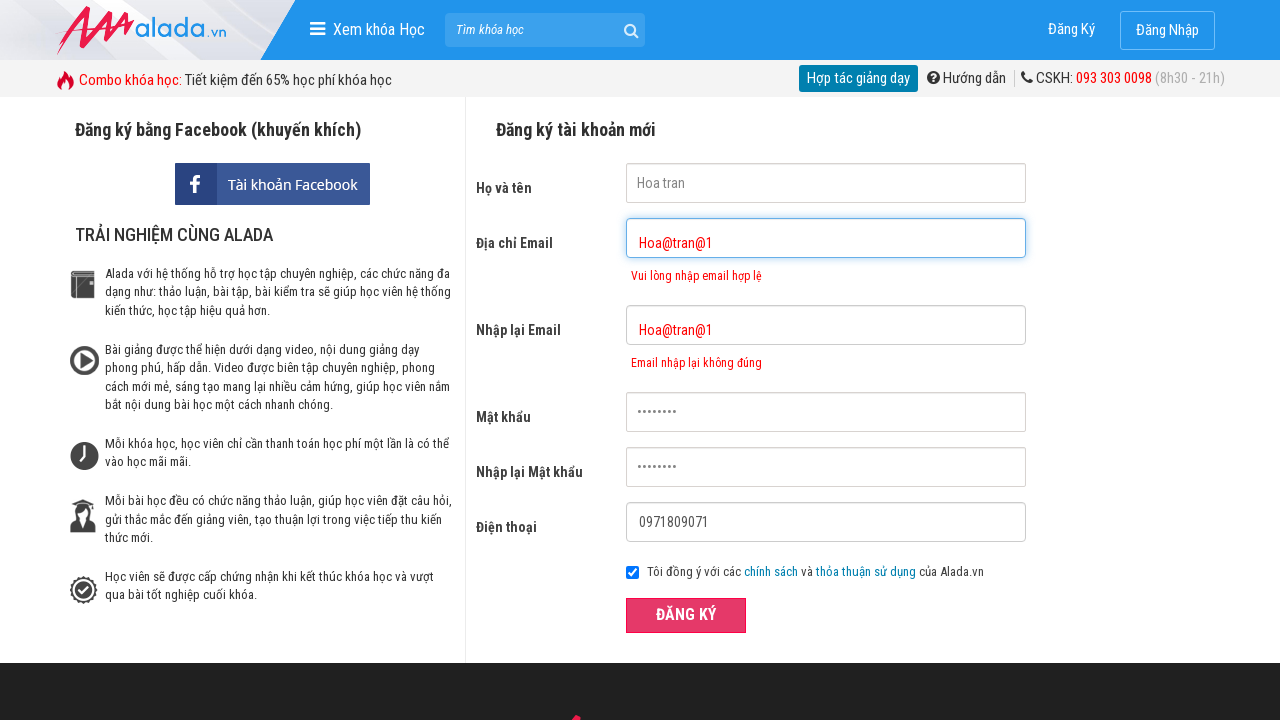

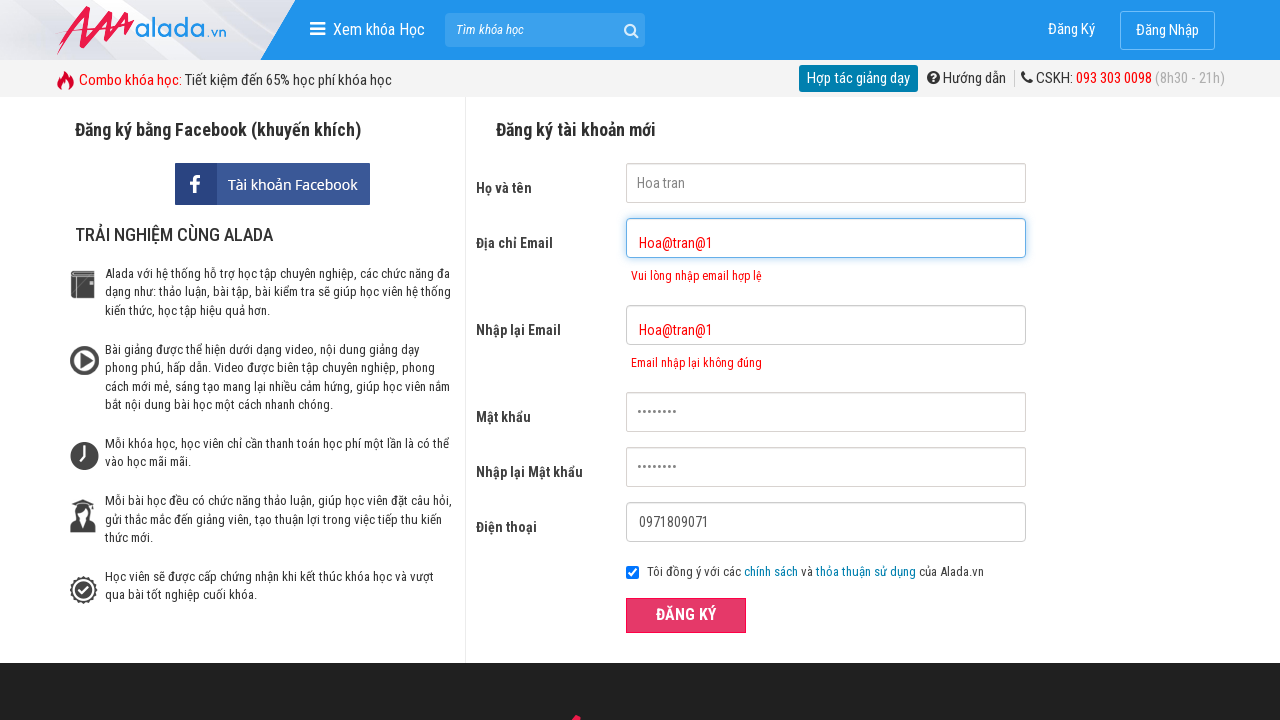